Verifies that the header text on the ZeroBank login page displays "Log in to ZeroBank"

Starting URL: http://zero.webappsecurity.com/login.html

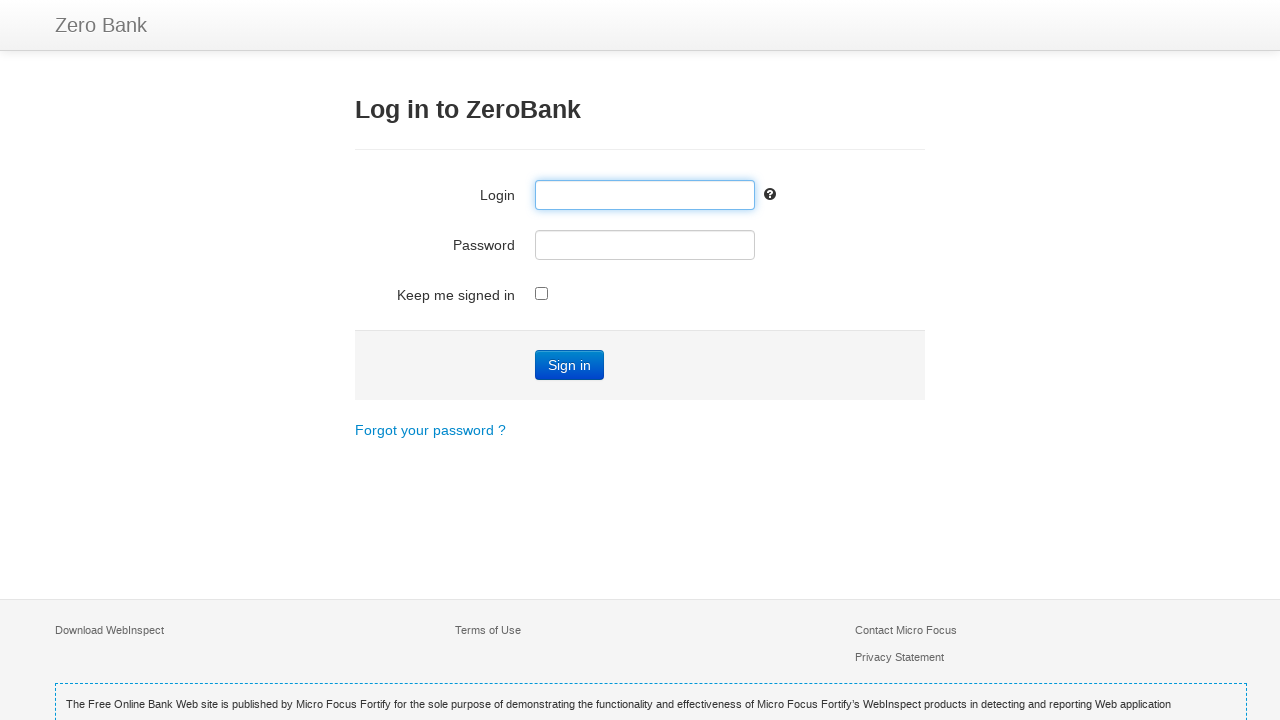

Navigated to ZeroBank login page
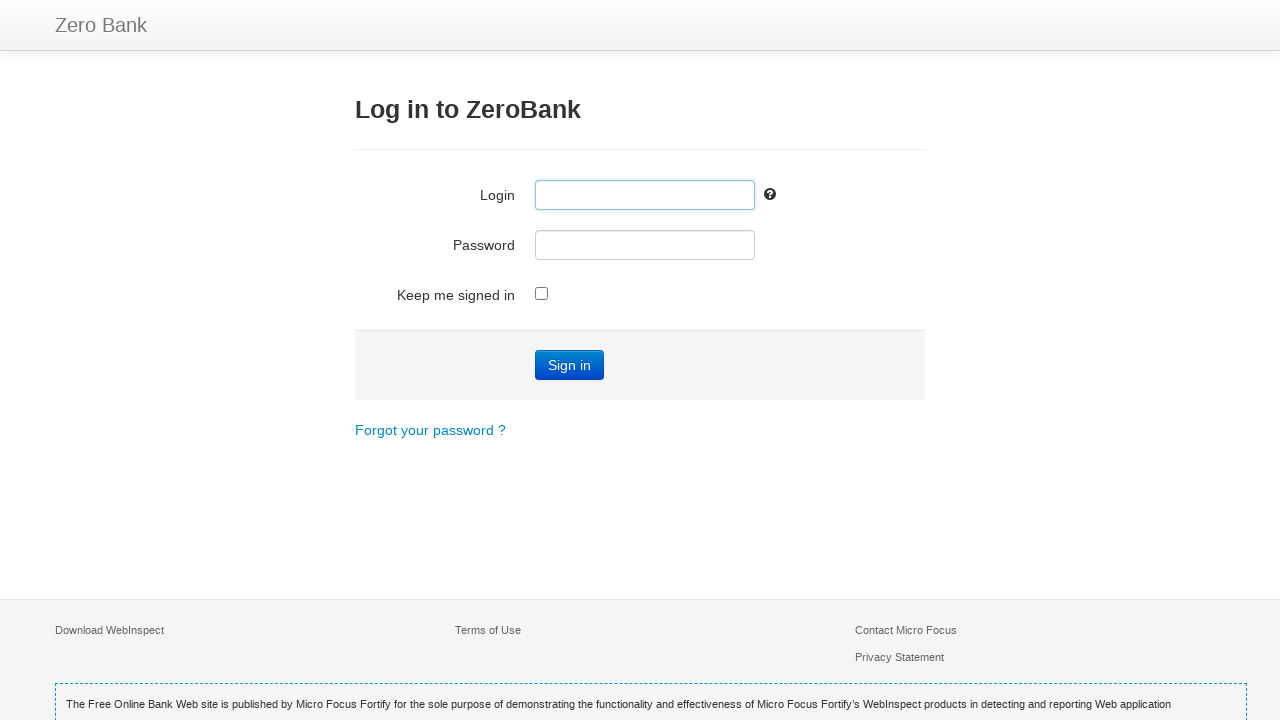

Located h3 header element
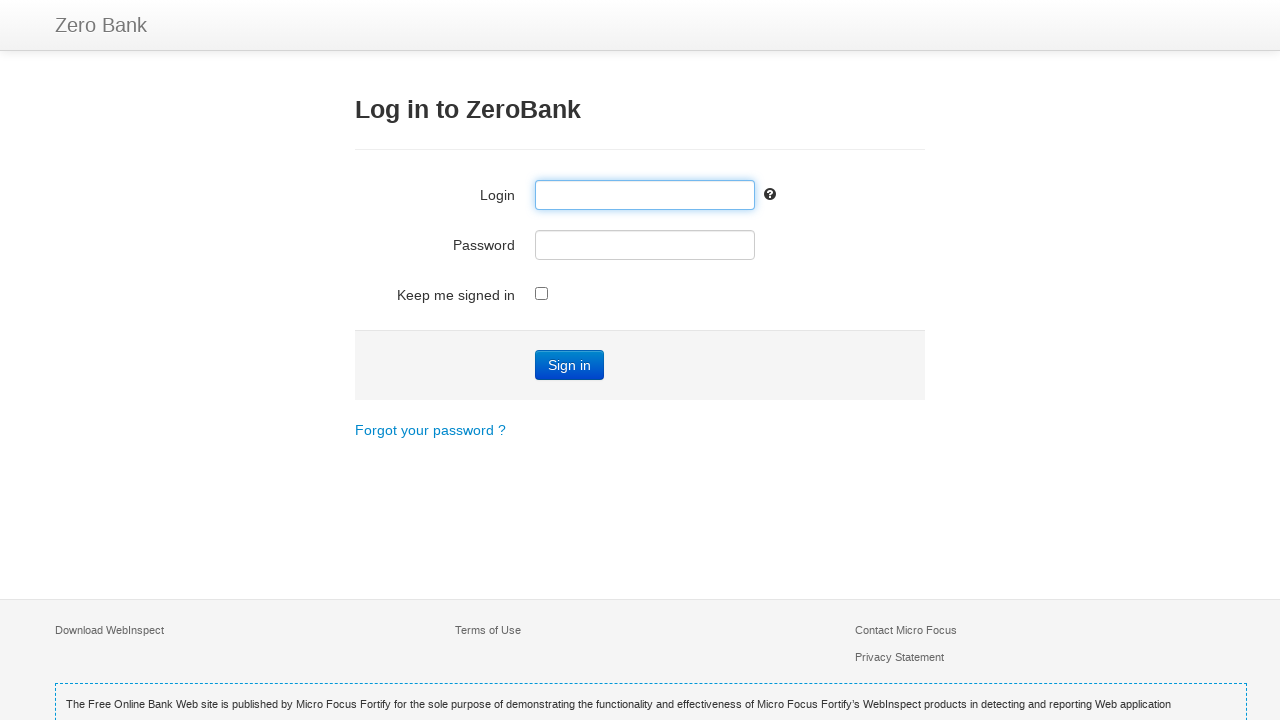

Retrieved header text: 'Log in to ZeroBank'
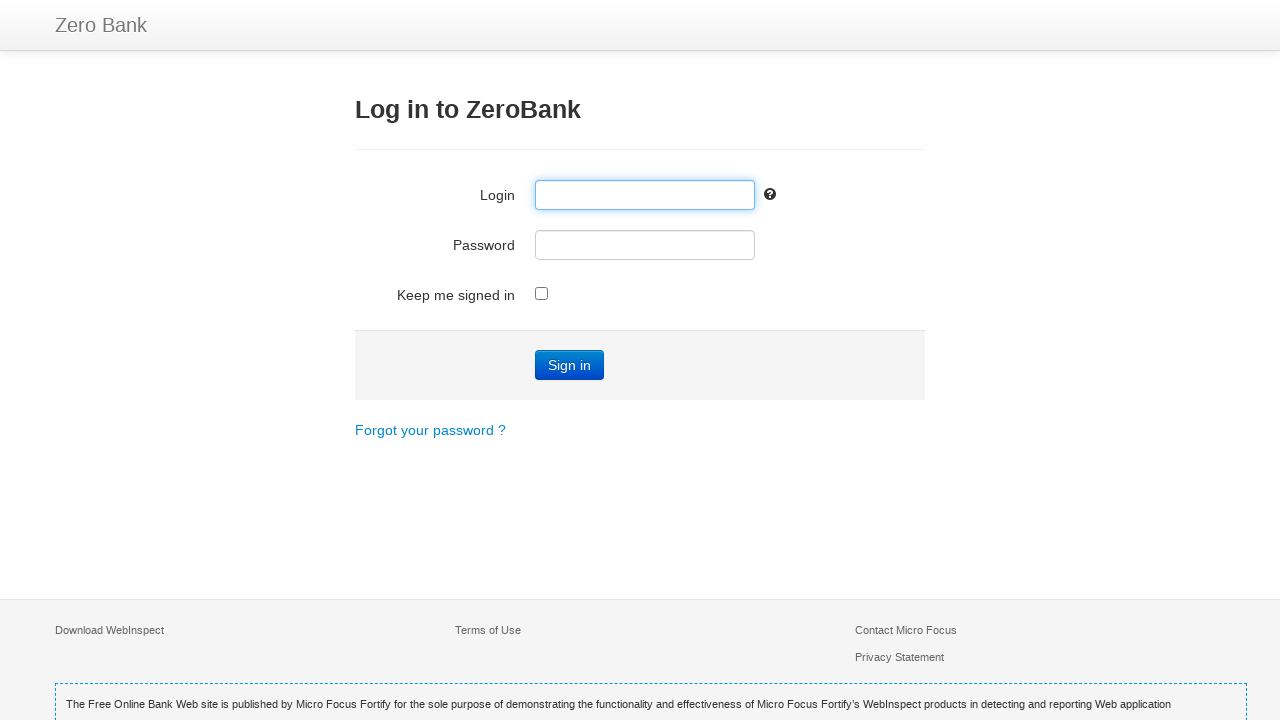

Verified header text matches 'Log in to ZeroBank'
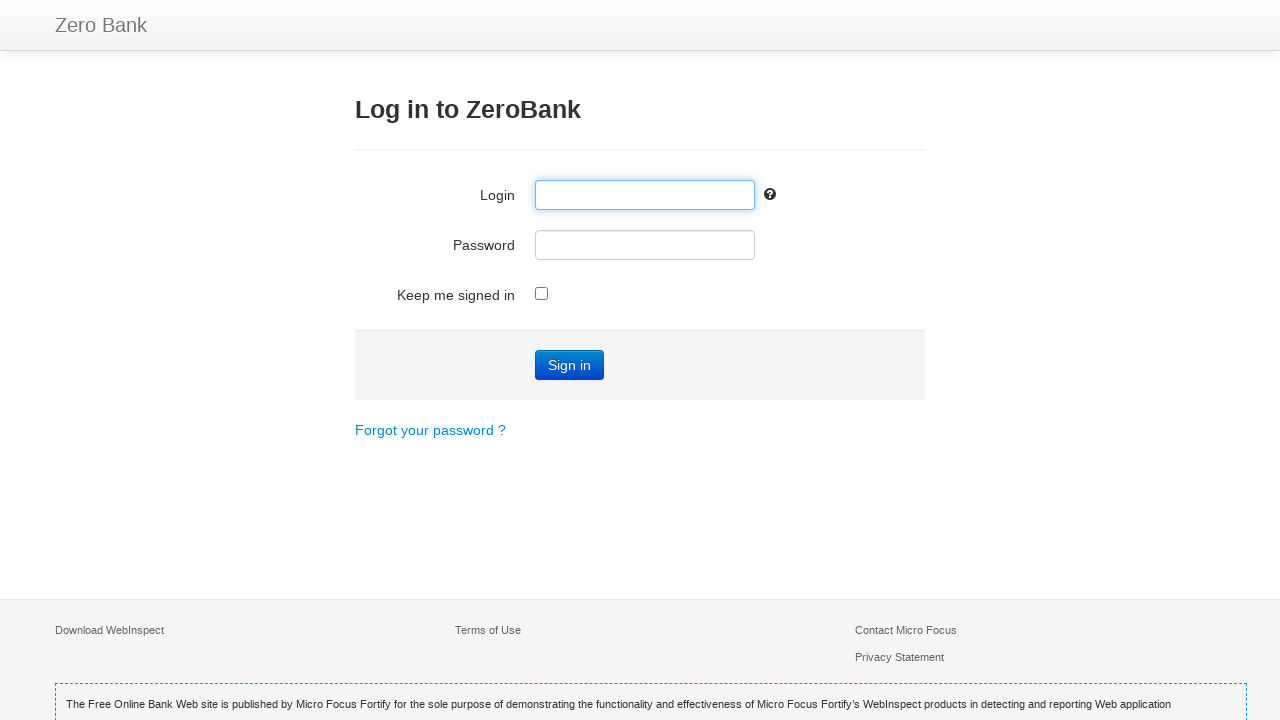

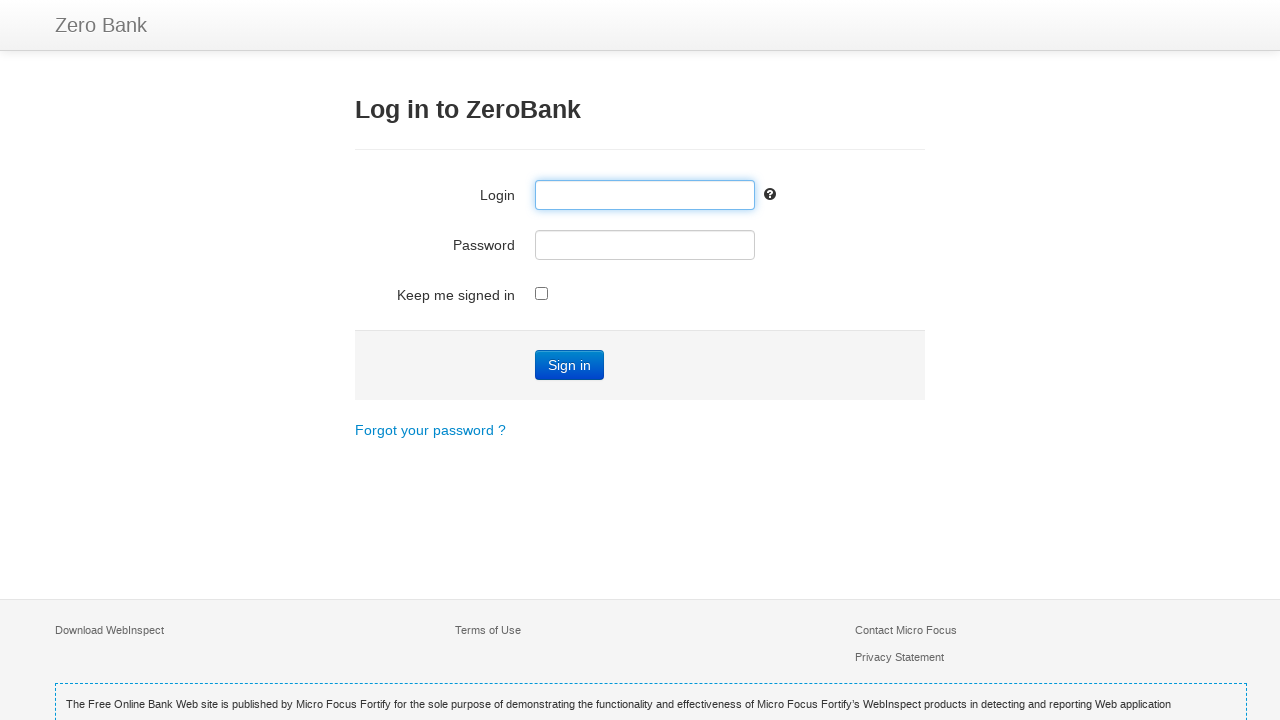